Tests a JavaScript alert popup by clicking the alert button and accepting the alert dialog

Starting URL: http://the-internet.herokuapp.com/javascript_alerts

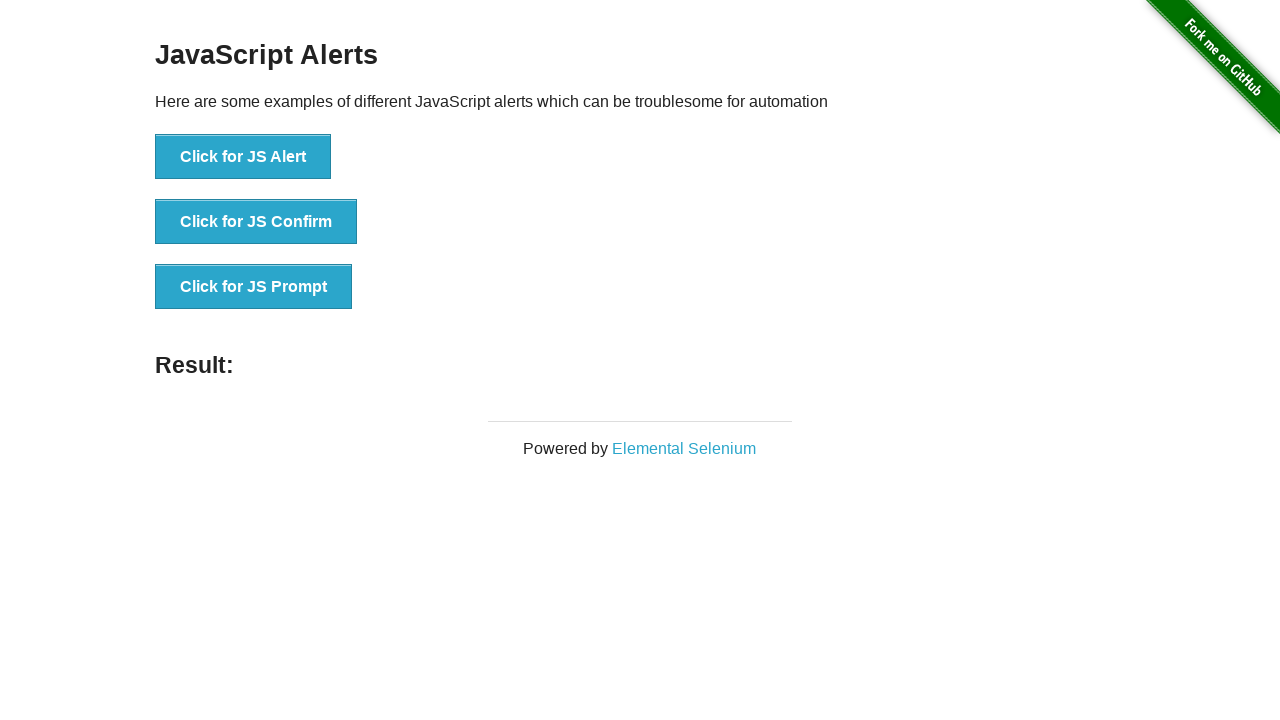

Clicked the JavaScript alert button at (243, 157) on [onclick='jsAlert()']
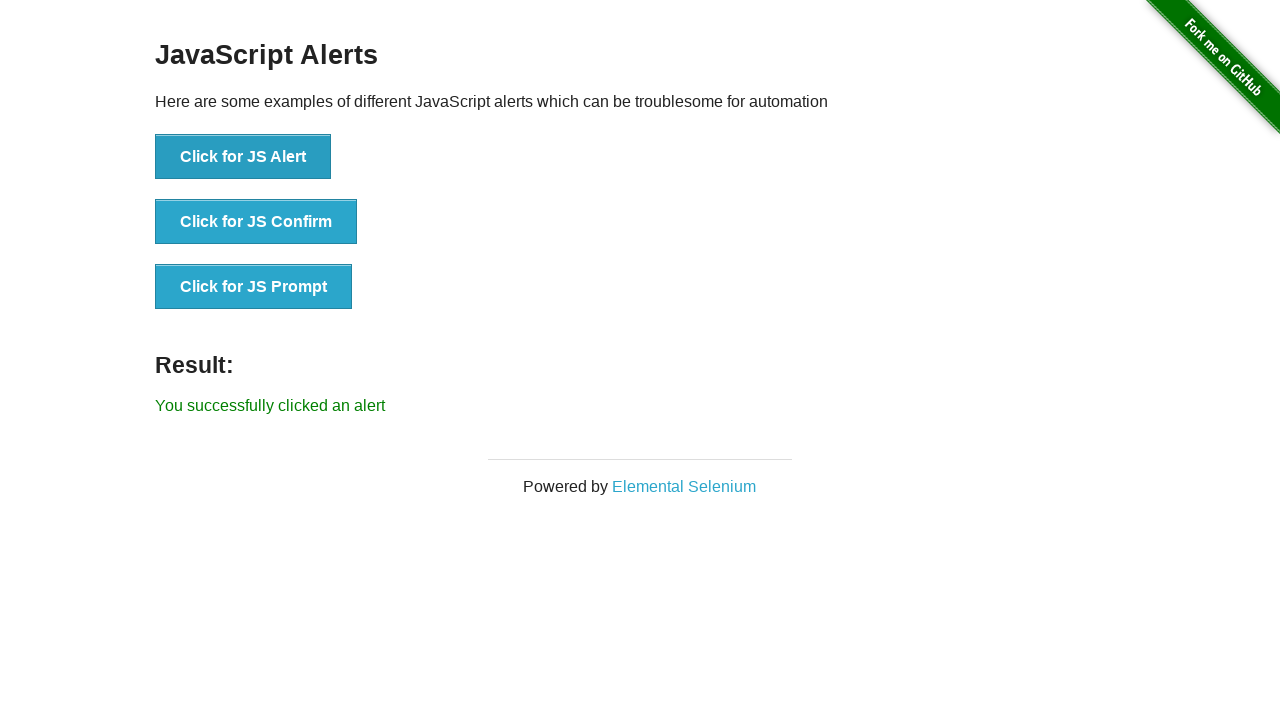

Registered dialog handler to accept alerts
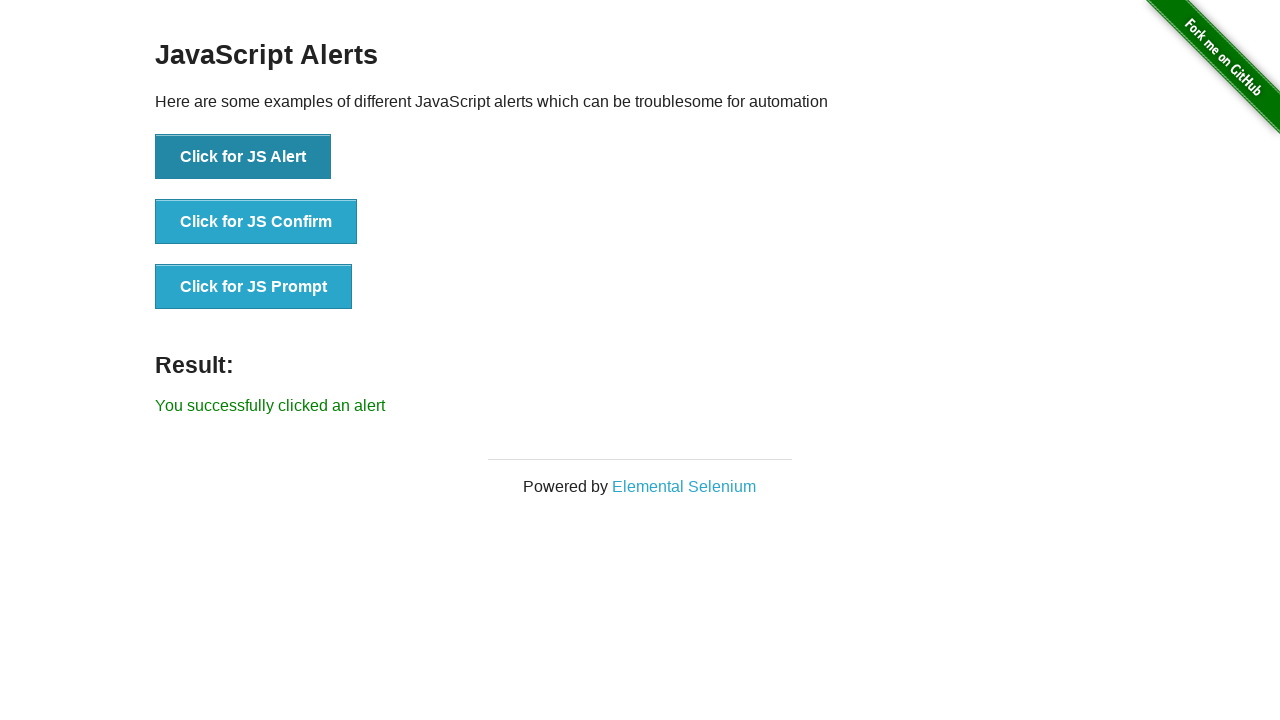

Clicked the JavaScript alert button again with handler attached at (243, 157) on [onclick='jsAlert()']
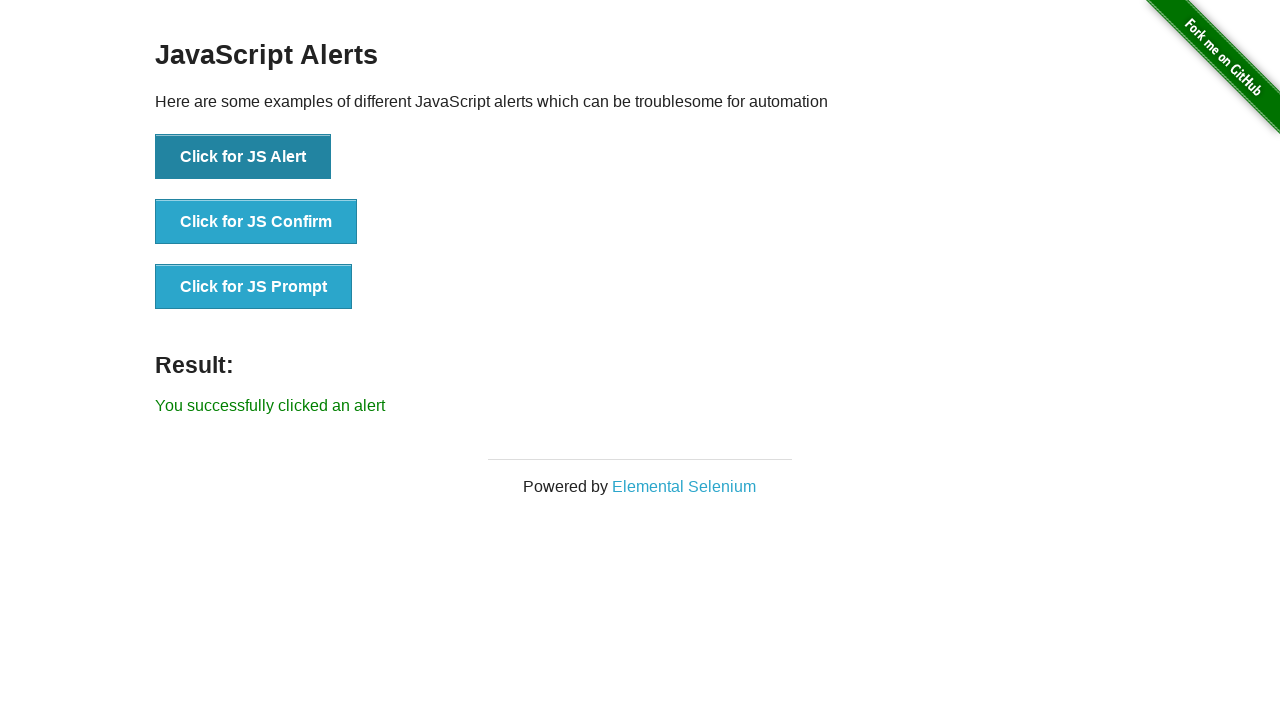

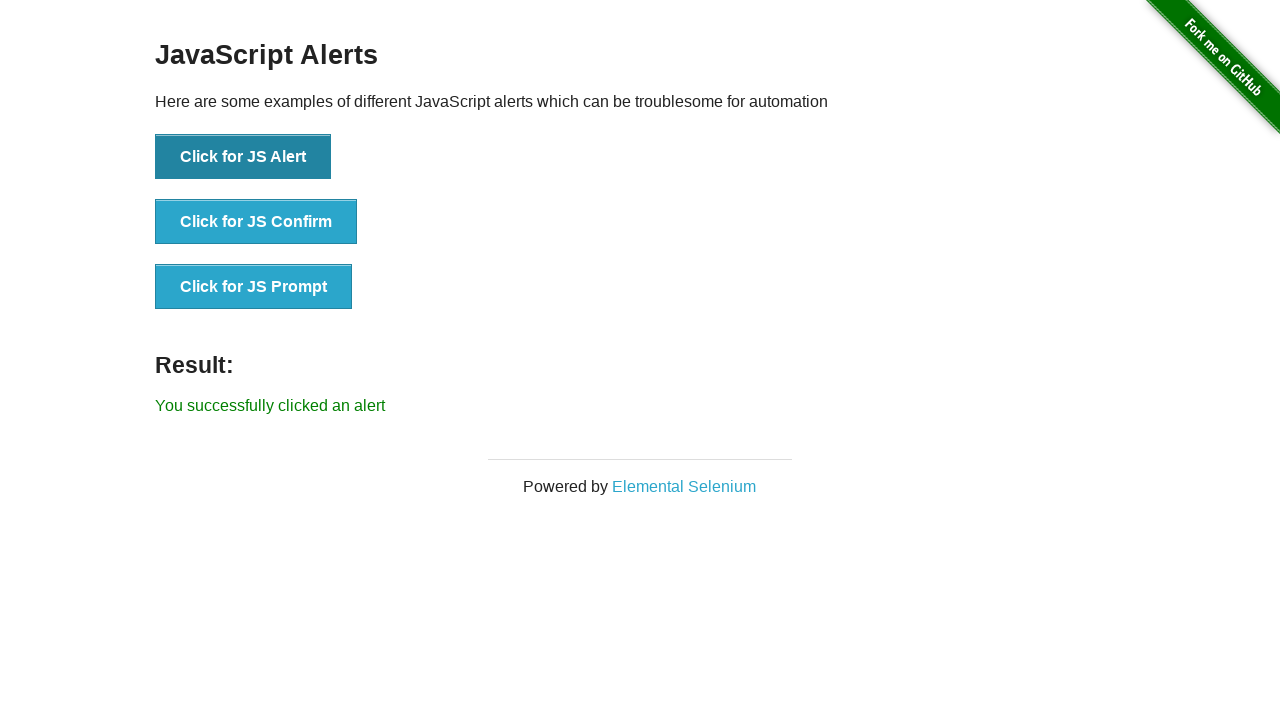